Tests the logout functionality on a demo site by clicking the Profile link, then the Logout button, and verifying the logout success message appears.

Starting URL: https://erikdark.github.io/zachet_selenium_01/index.html

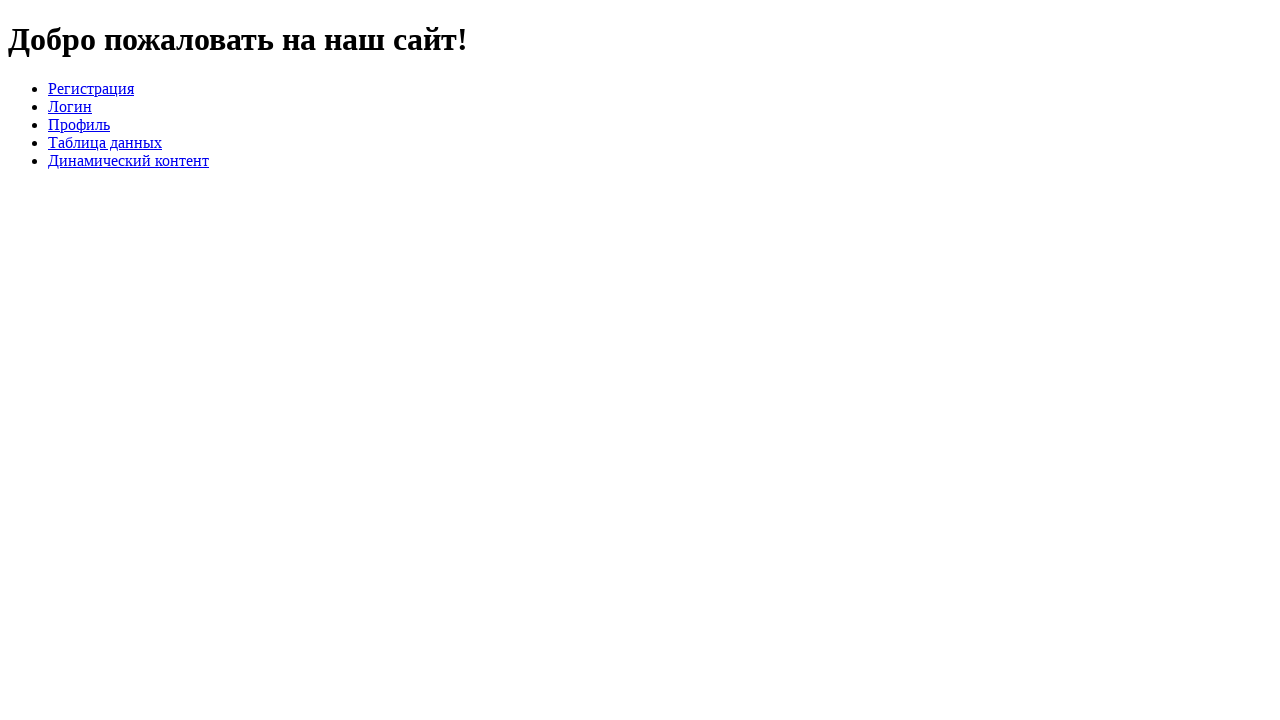

Clicked on Profile link at (79, 124) on text=Профиль
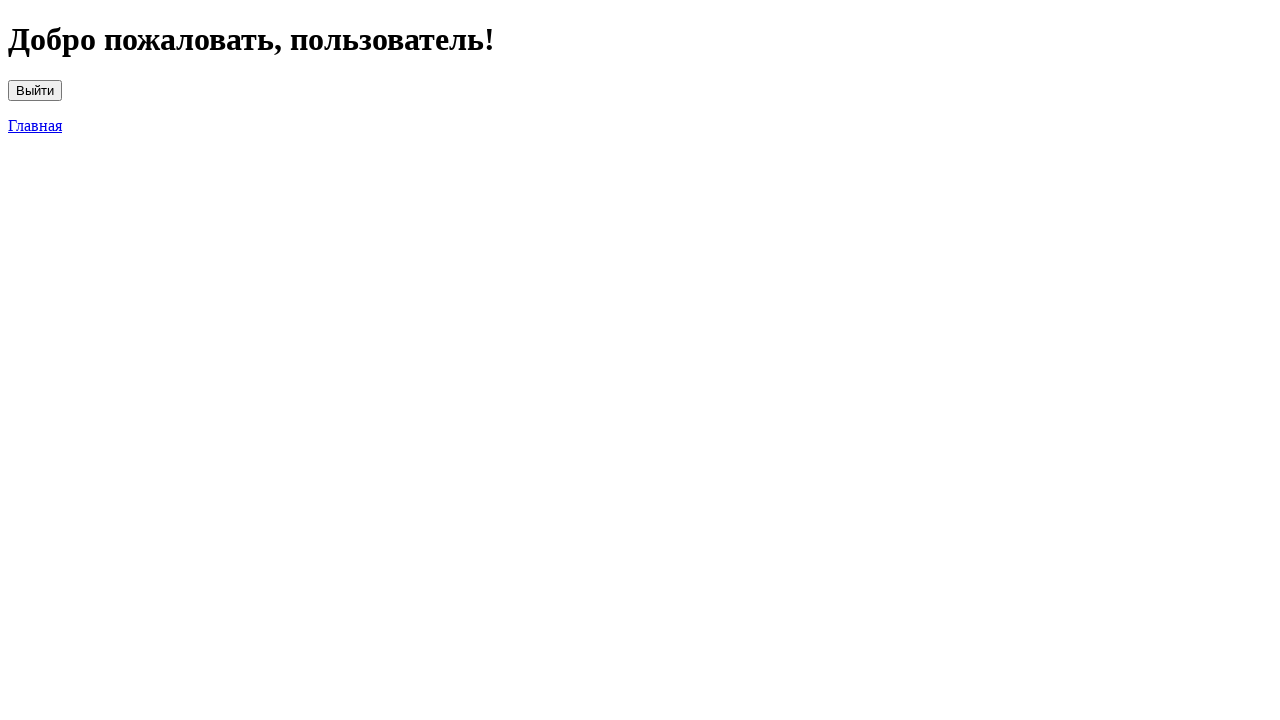

Logout button appeared
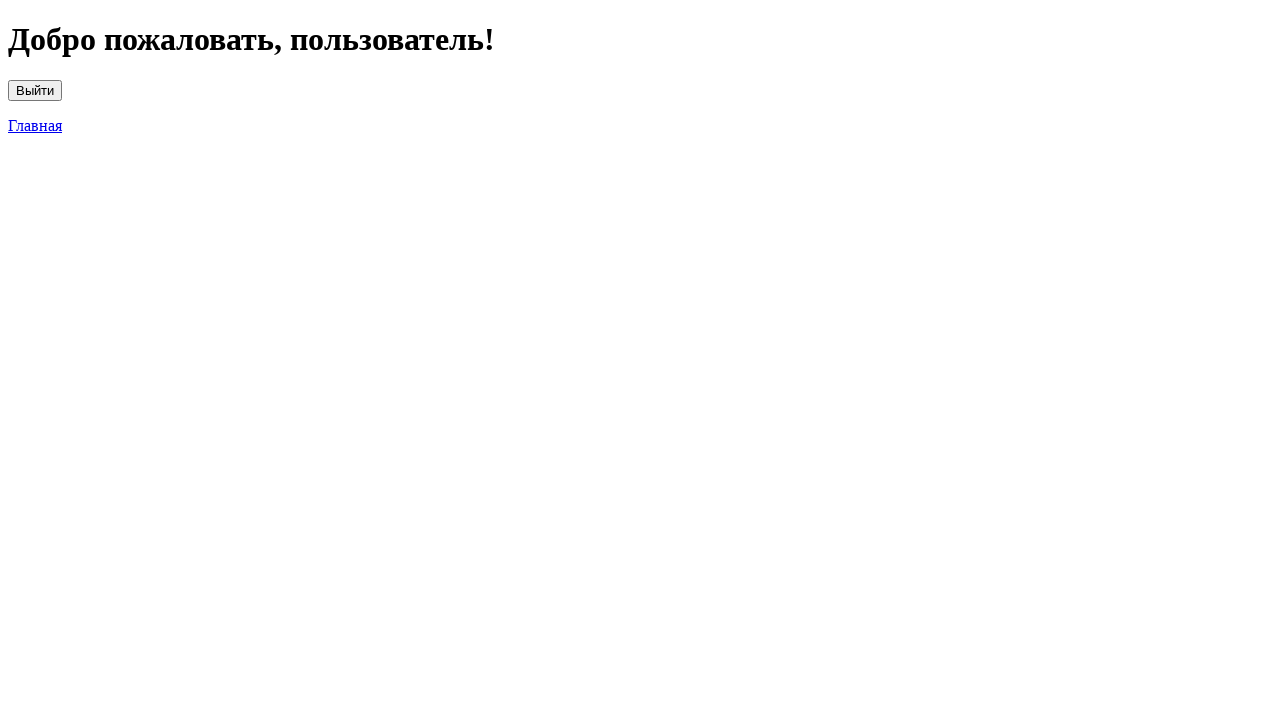

Clicked logout button at (35, 90) on #logout-button
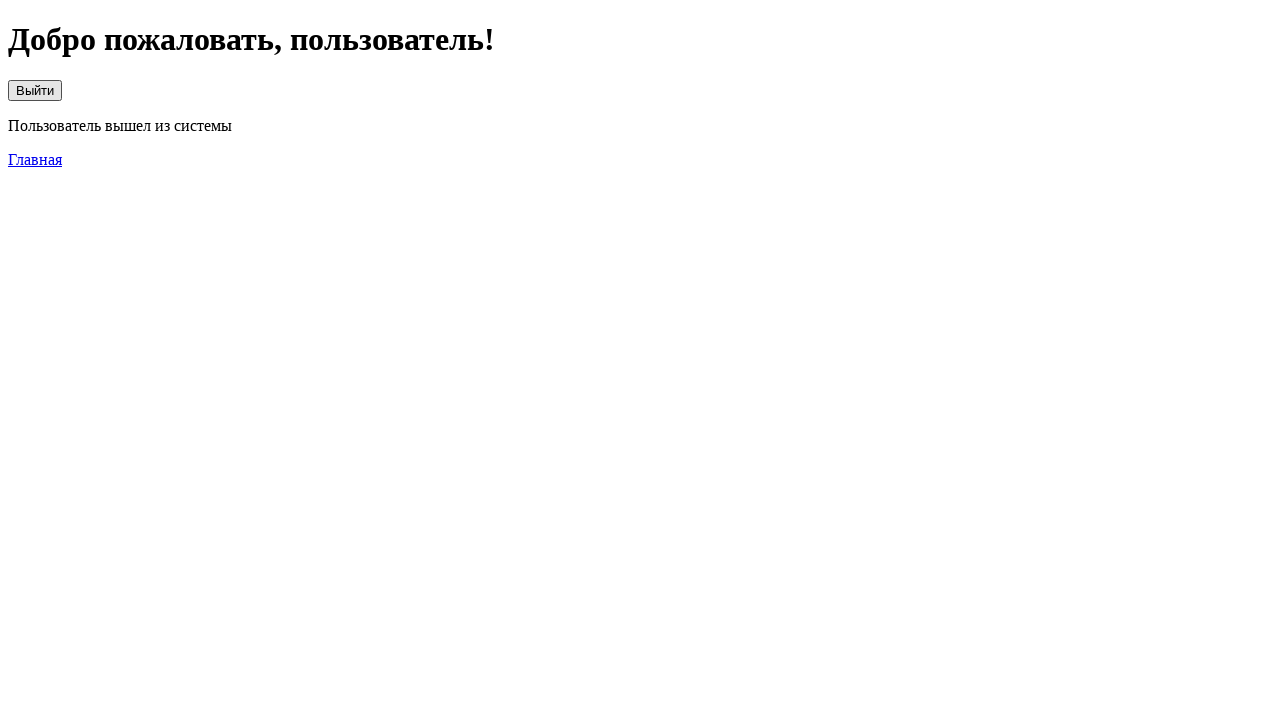

Logout success message appeared
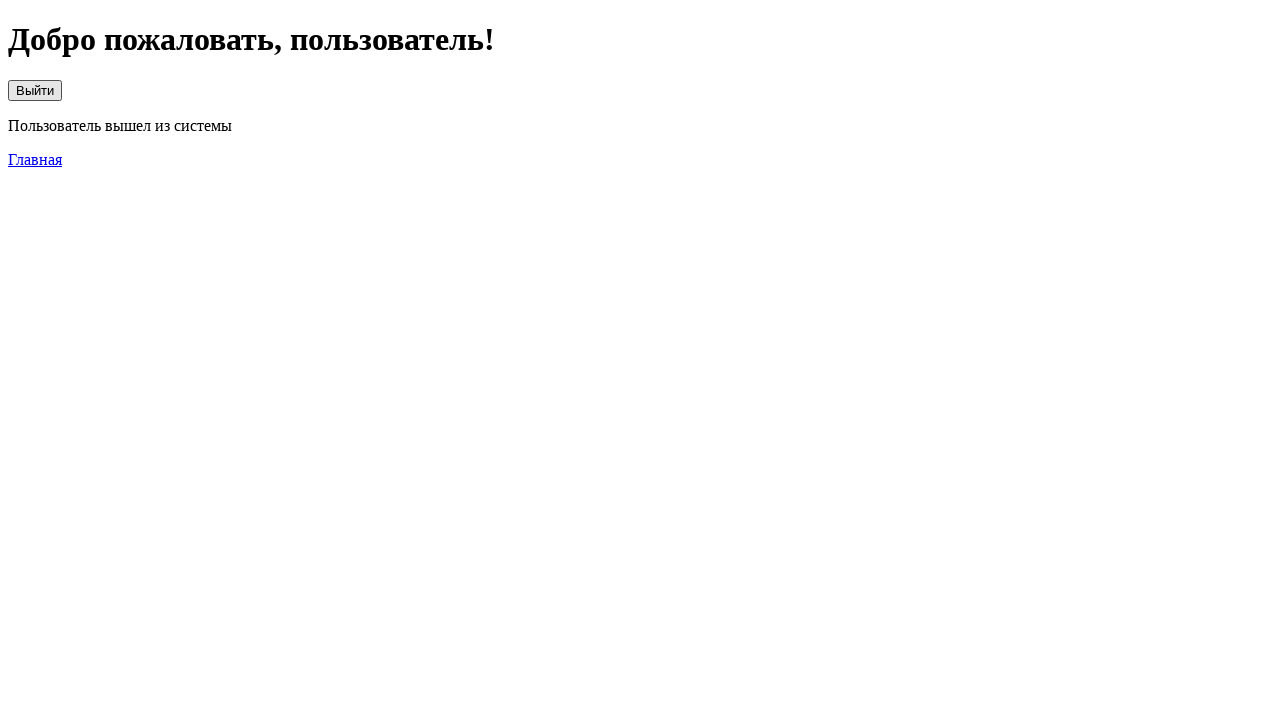

Verified logout success message text
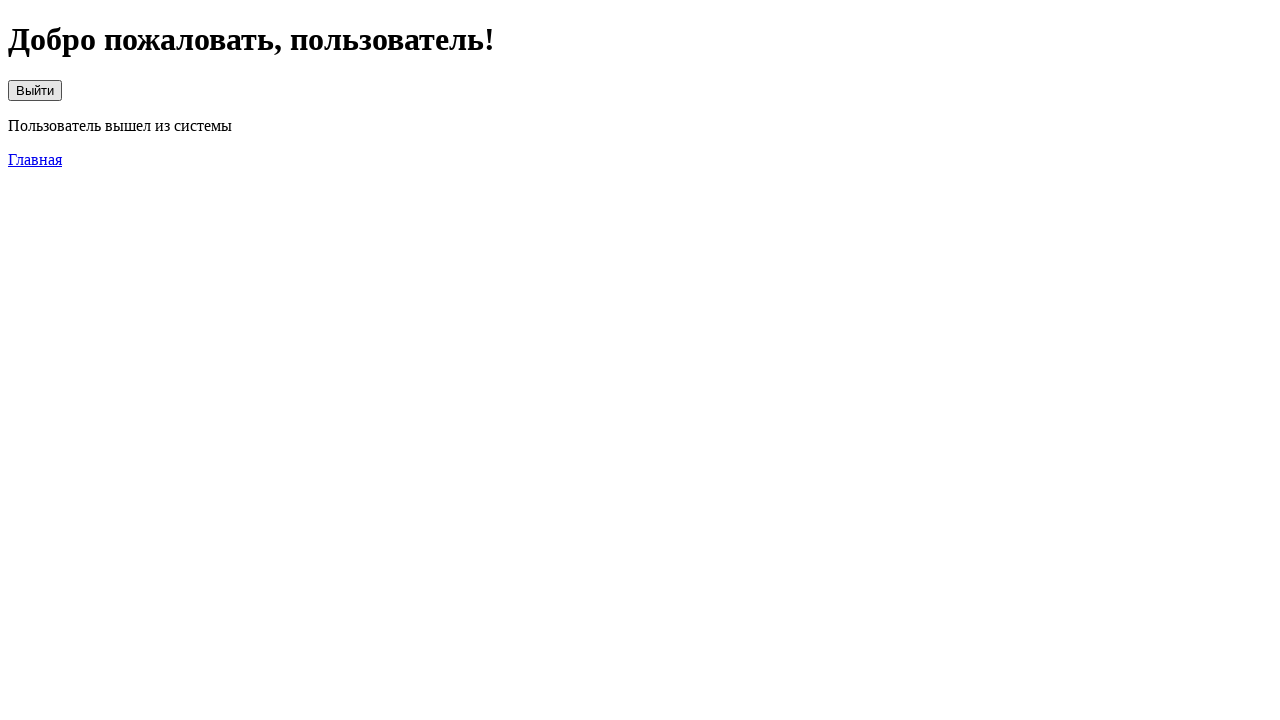

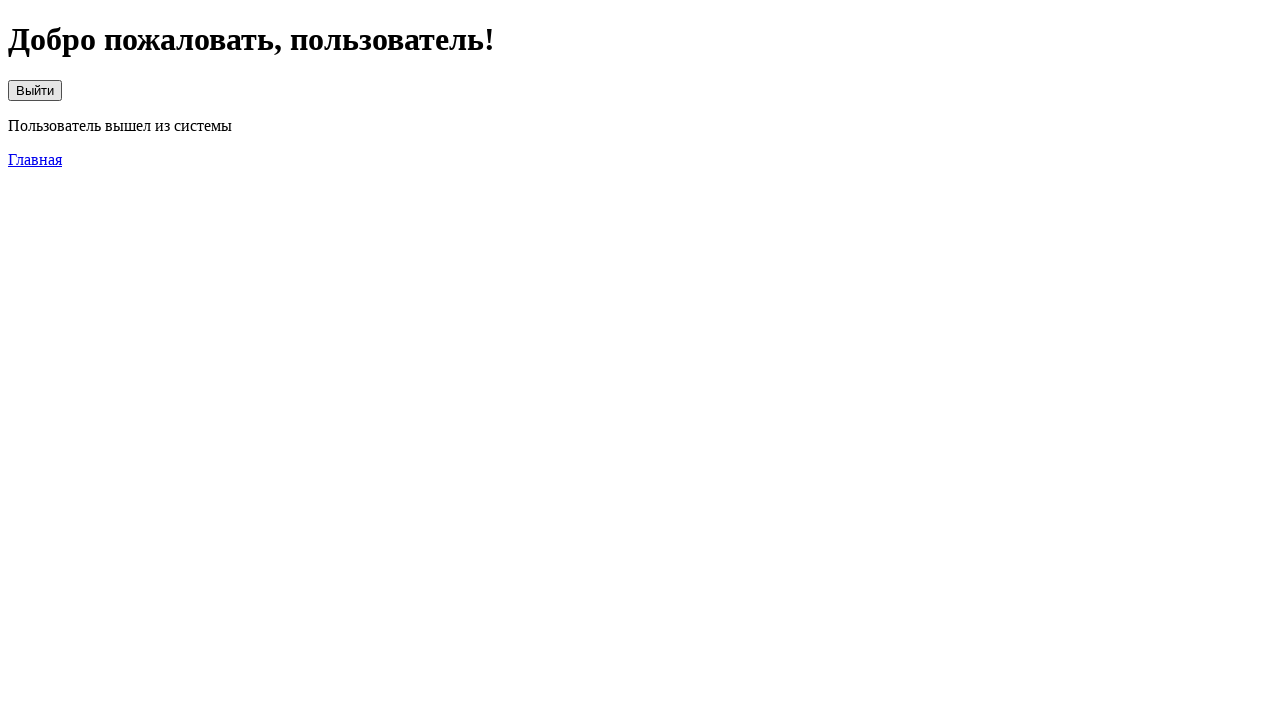